Tests navigation by clicking the "Get started" link and verifying the Installation heading is visible on the resulting page

Starting URL: https://playwright.dev

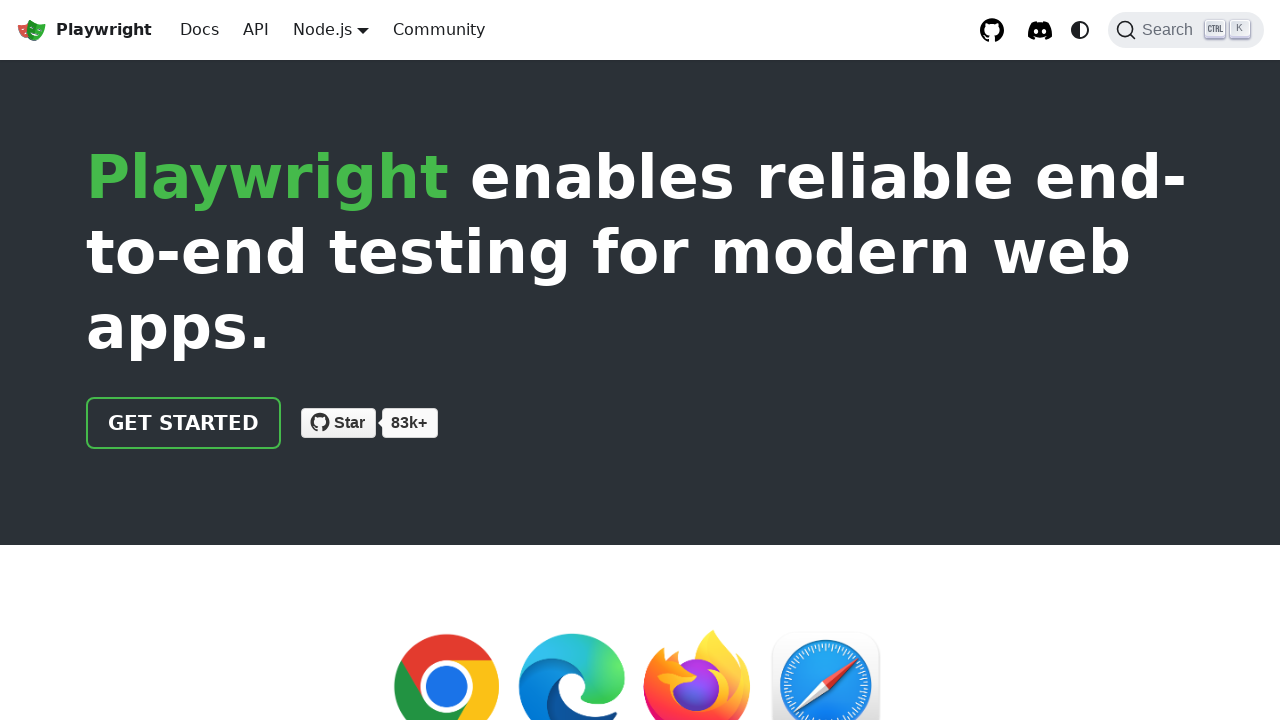

Clicked 'Get started' link at (184, 423) on internal:role=link[name="Get started"i]
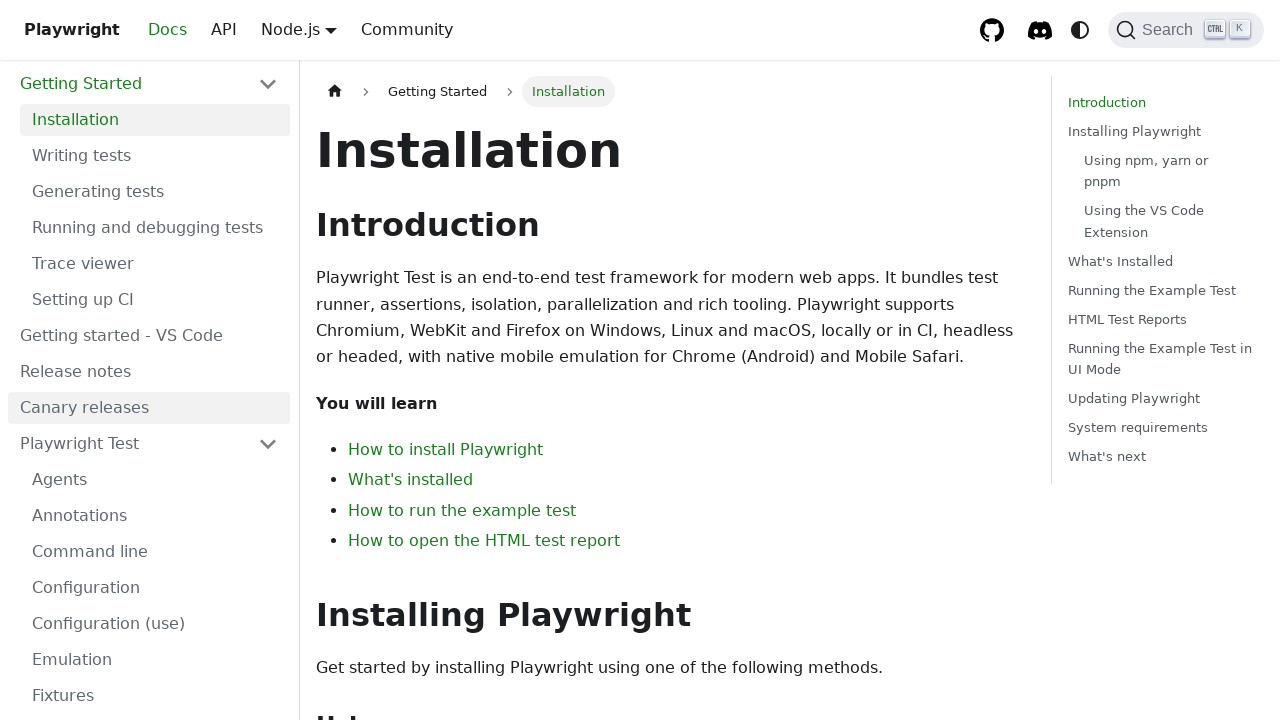

Verified Installation heading is visible
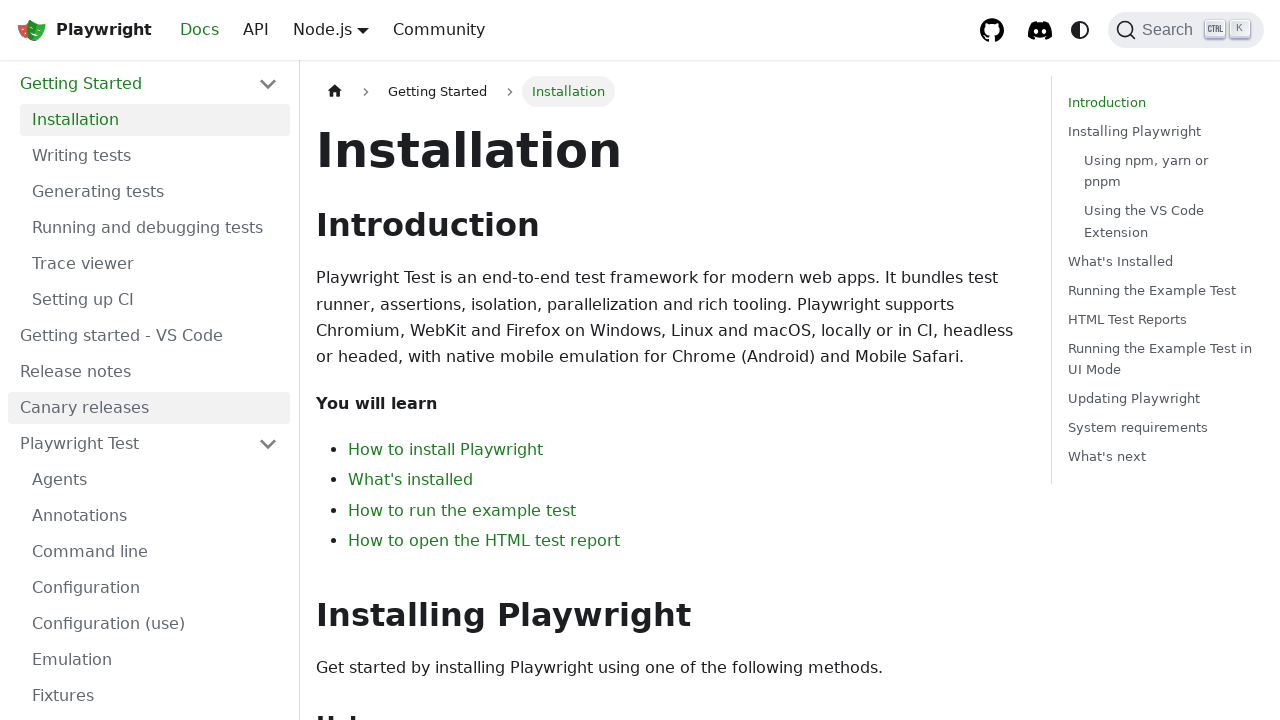

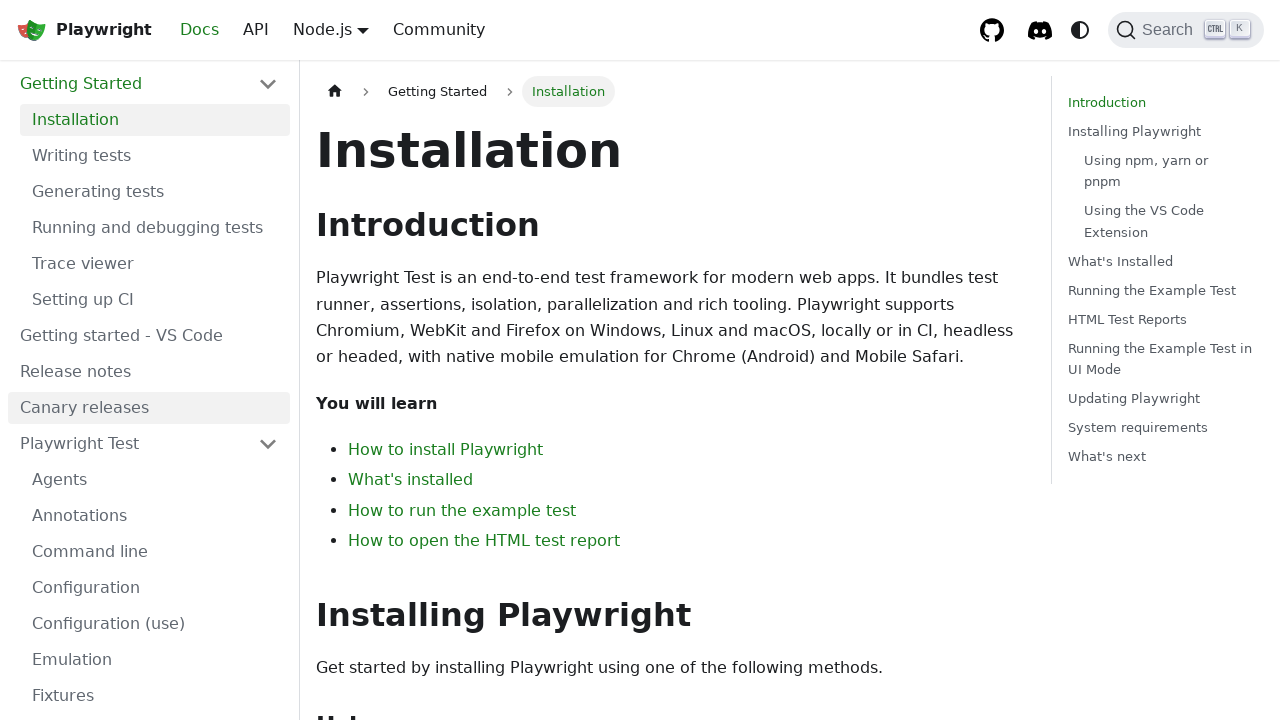